Tests opening a new browser window by clicking a link, switching to the new window, verifying content, then closing it and switching back to the original window.

Starting URL: https://the-internet.herokuapp.com/

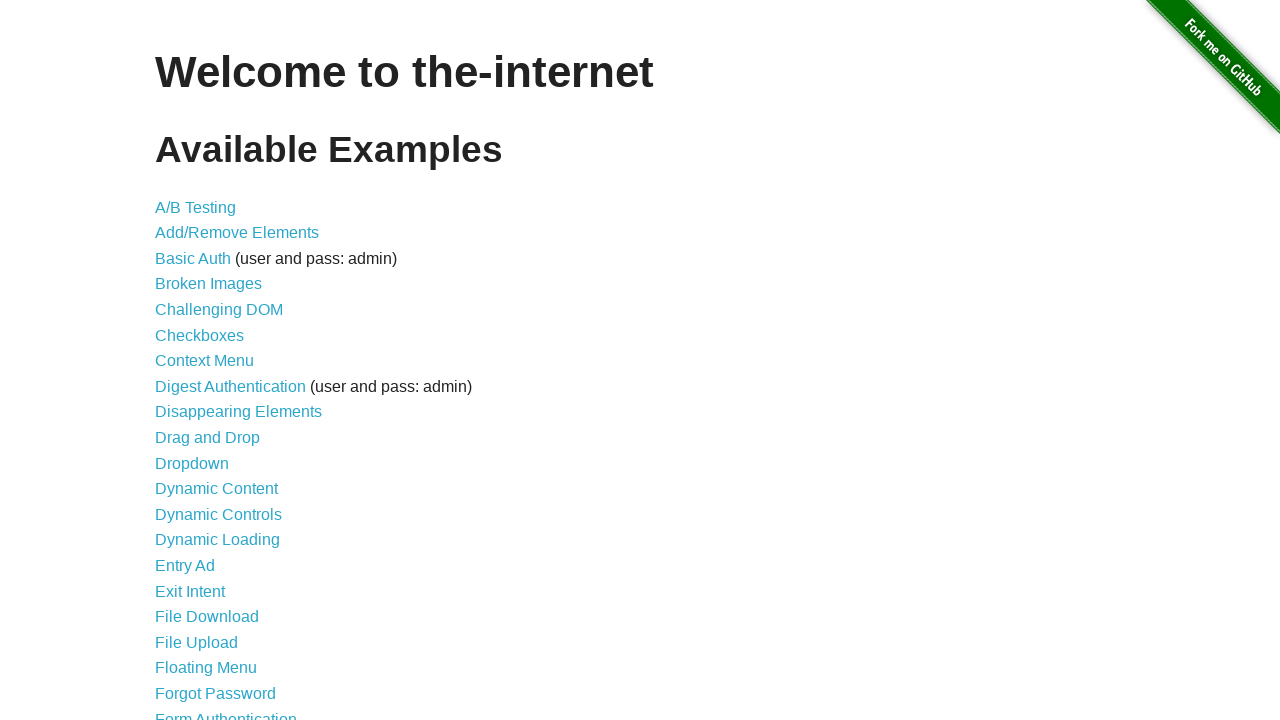

Scrolled windows link into view
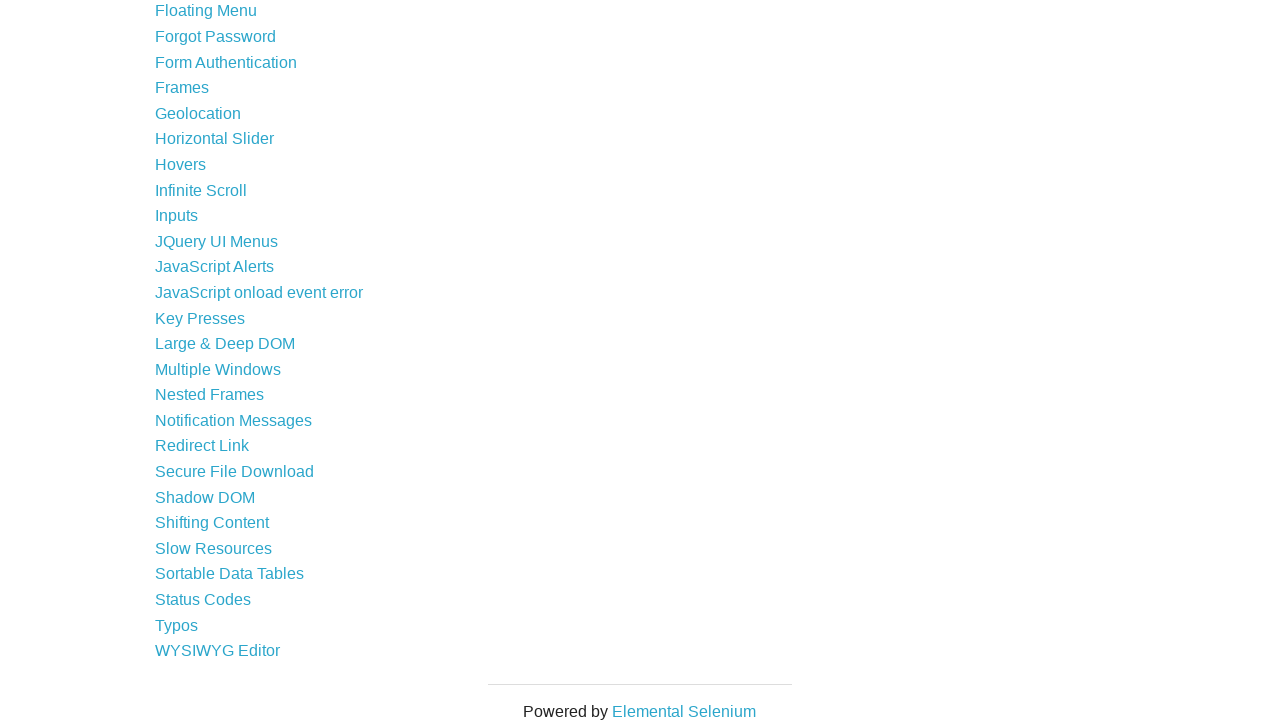

Clicked windows link to navigate to windows test page at (218, 369) on xpath=//a[contains(@href,'/windows')]
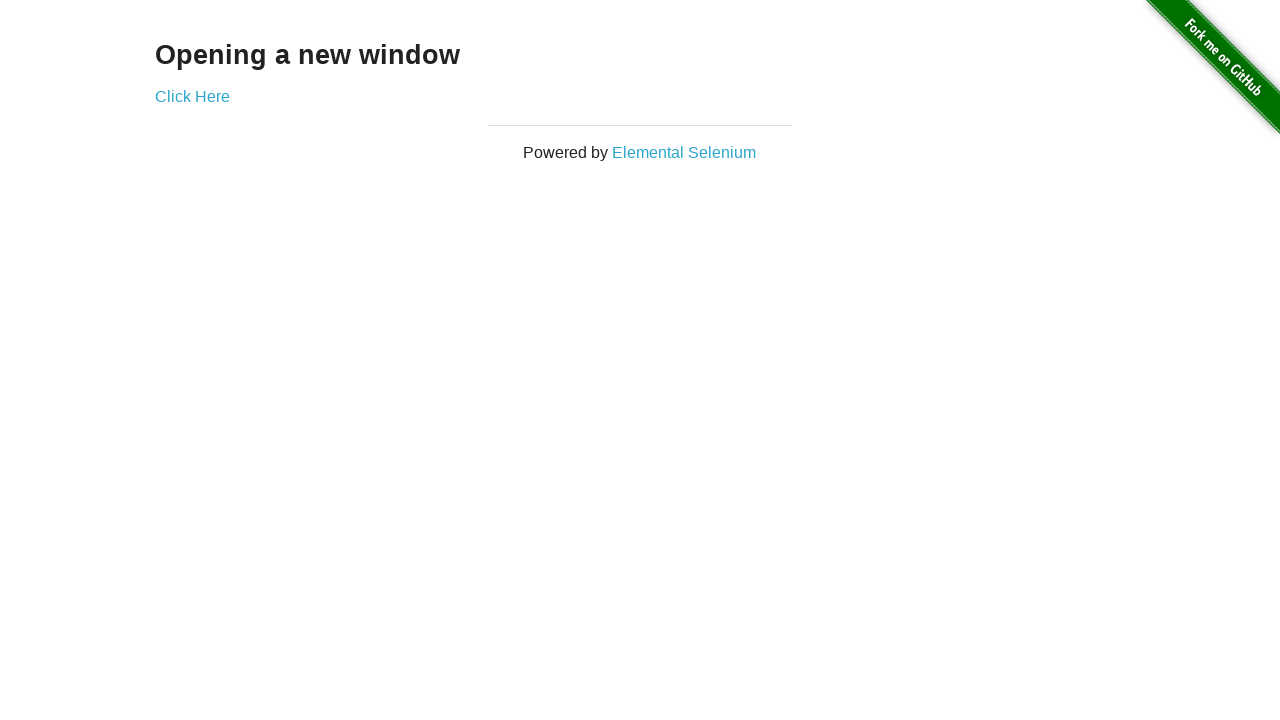

Clicked 'Click Here' link to open new window at (192, 96) on xpath=//*[@id='content']/div/a
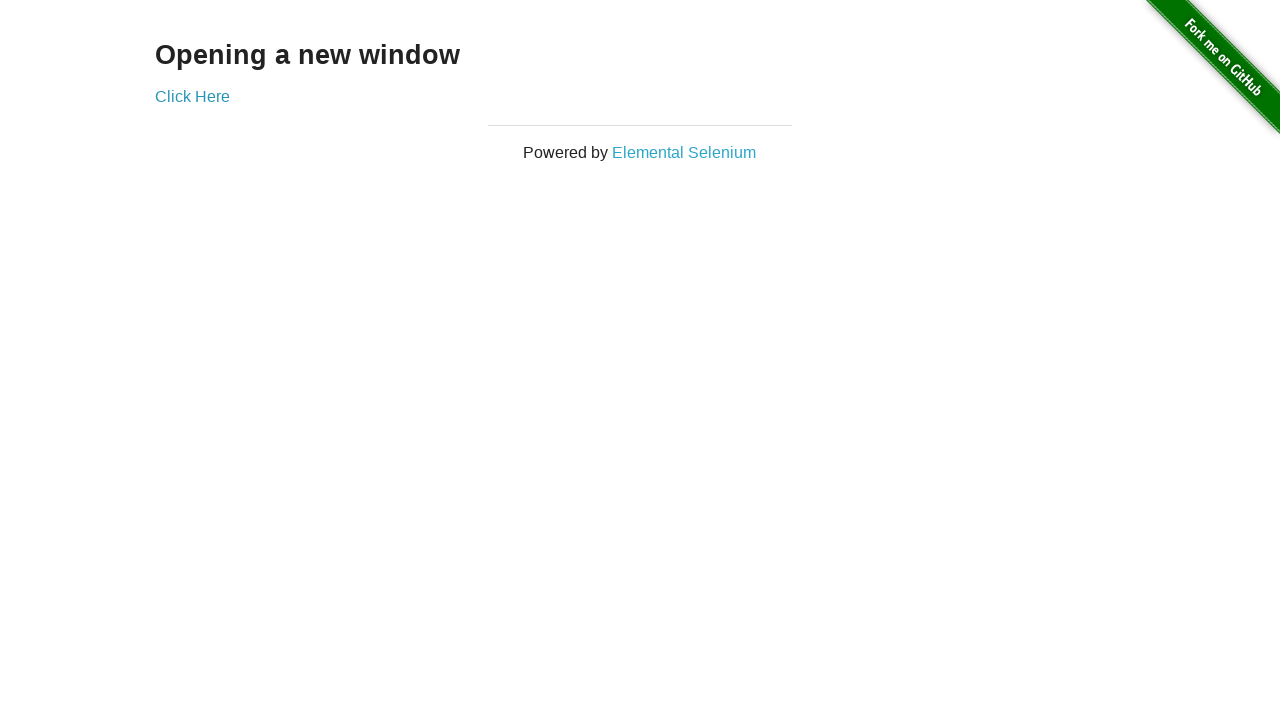

New window loaded and ready
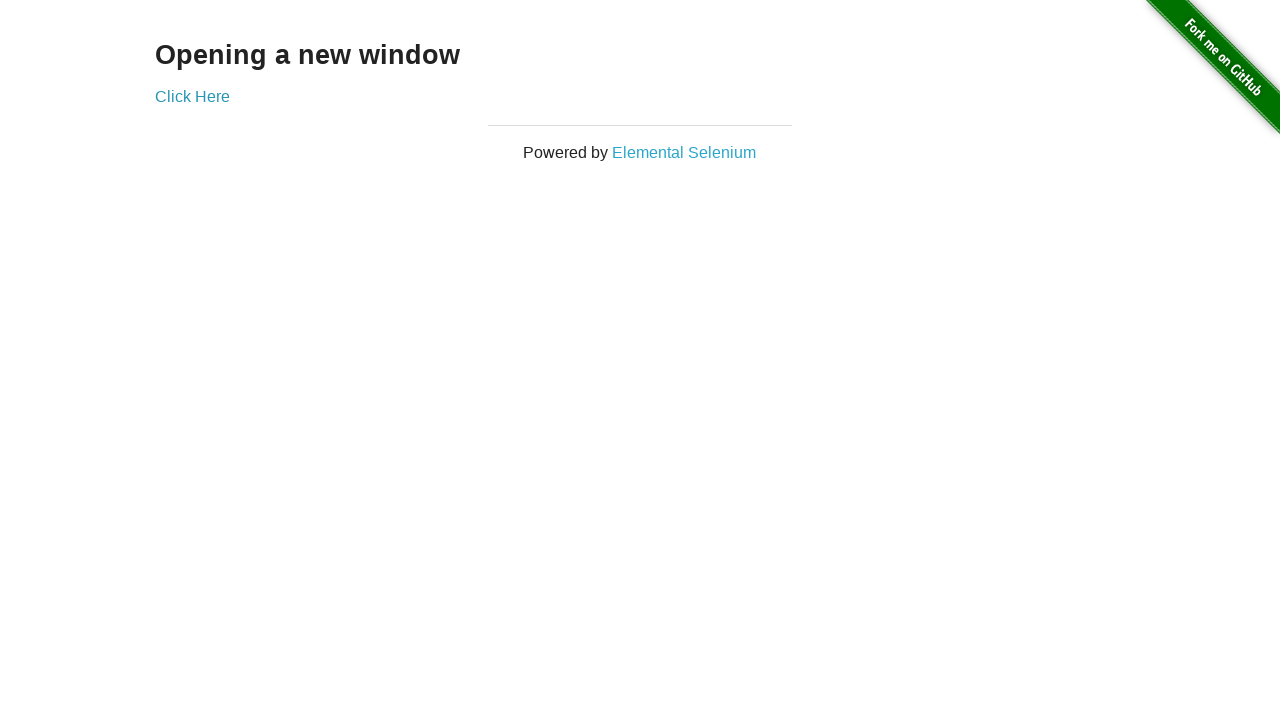

Verified content in new window is present
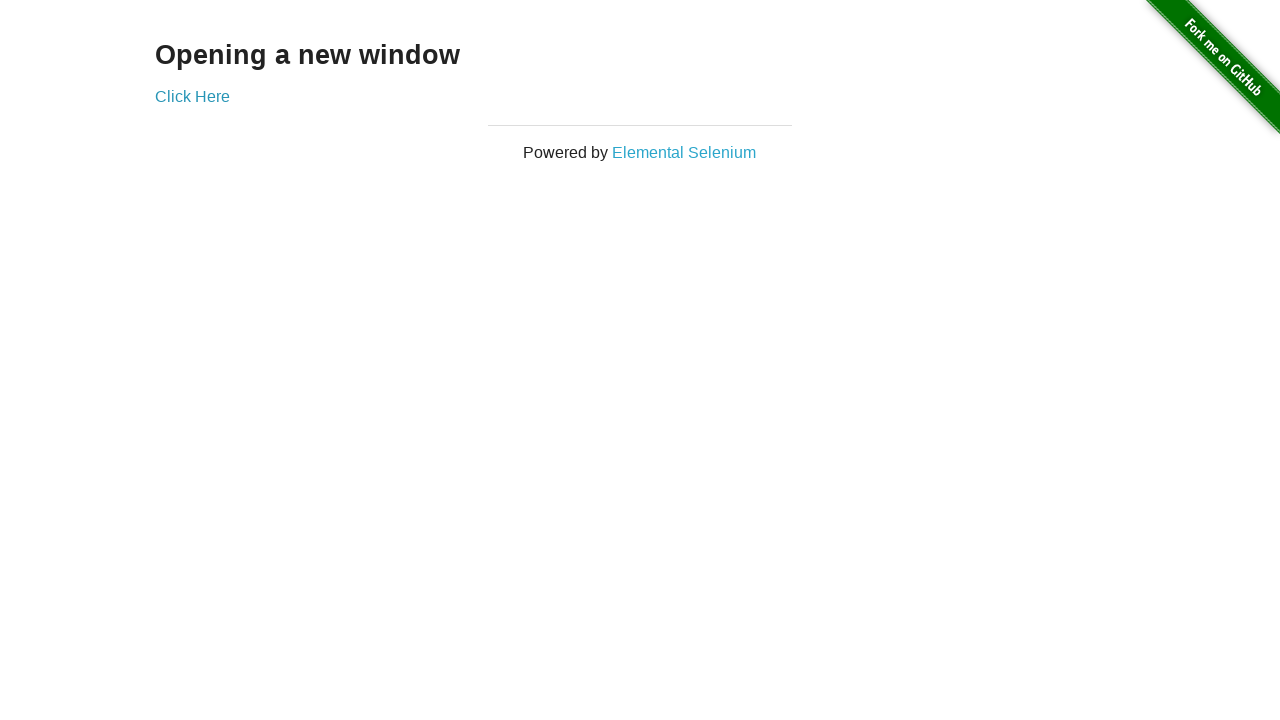

Closed new window and returned to original window
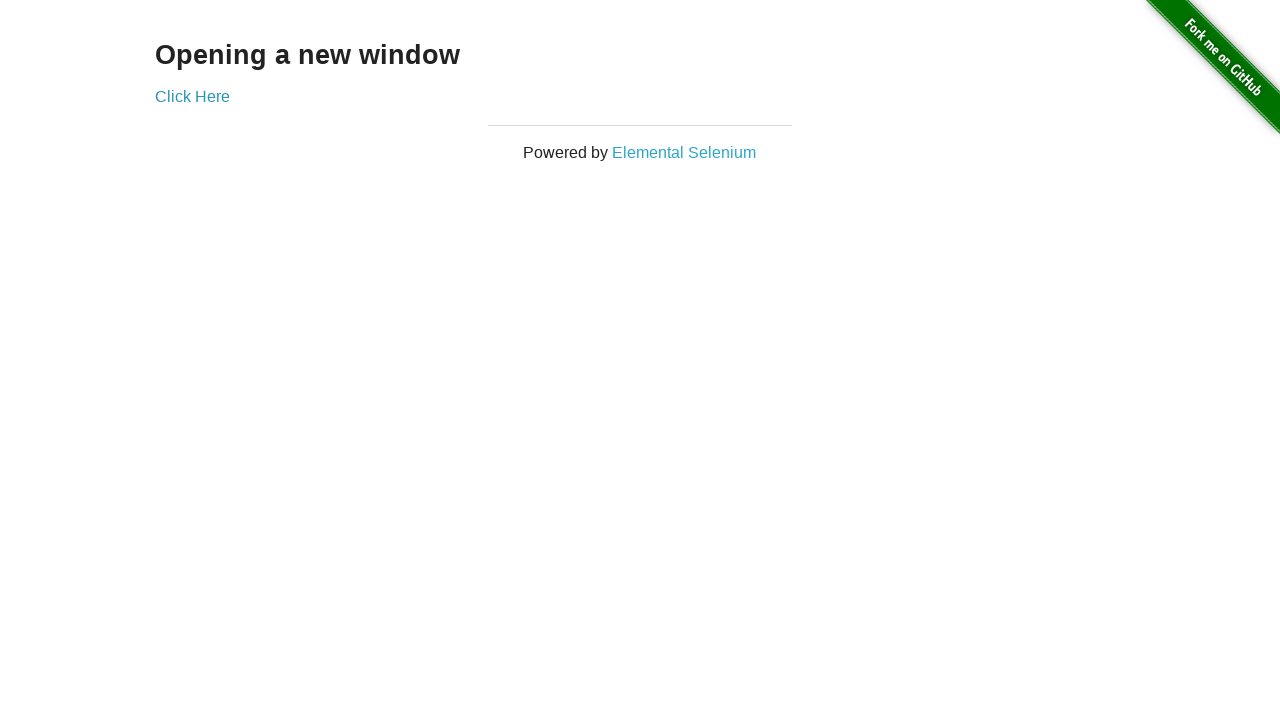

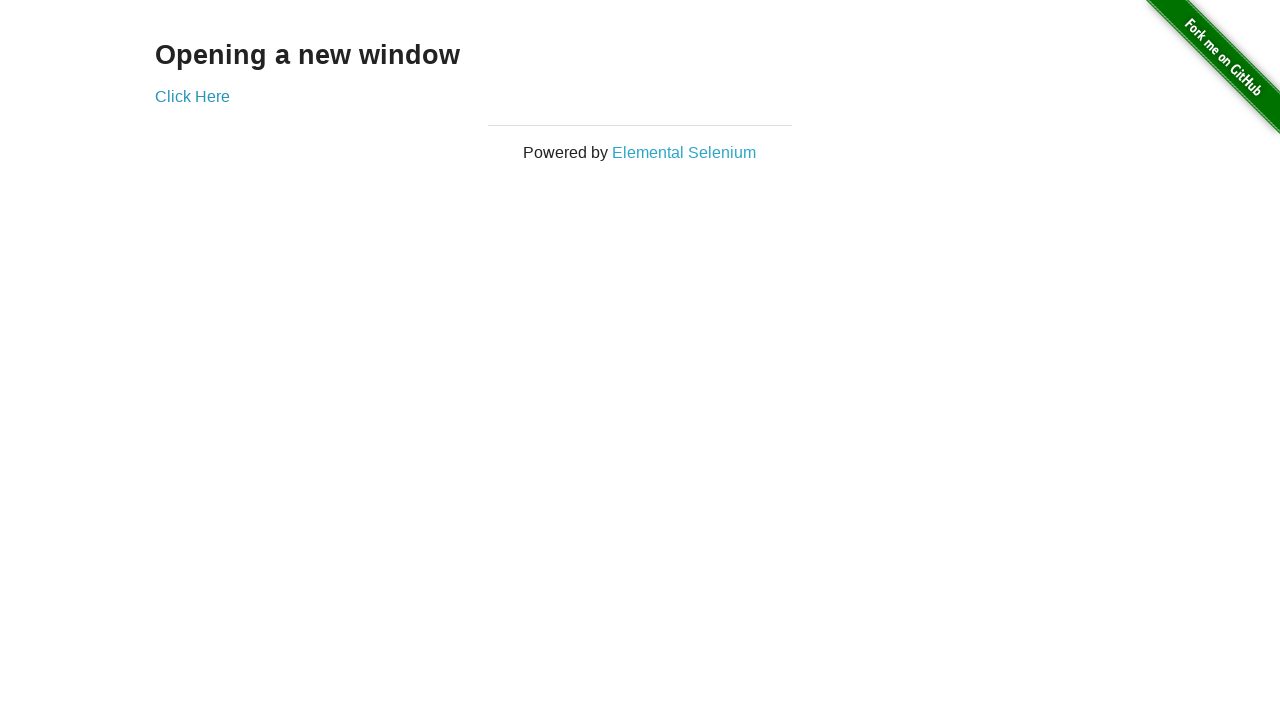